Tests scrolling functionality on a page with a large table by using JavaScript to scroll to specific coordinates

Starting URL: https://the-internet.herokuapp.com/large

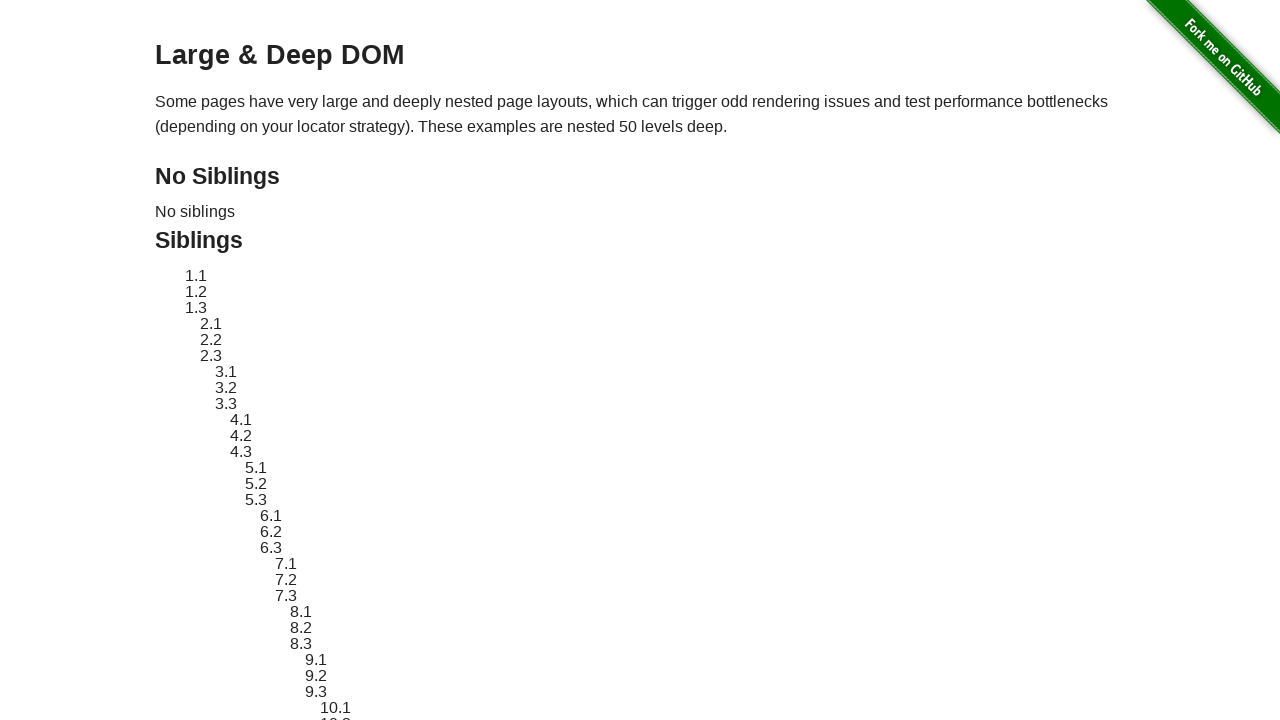

Large table loaded and ready
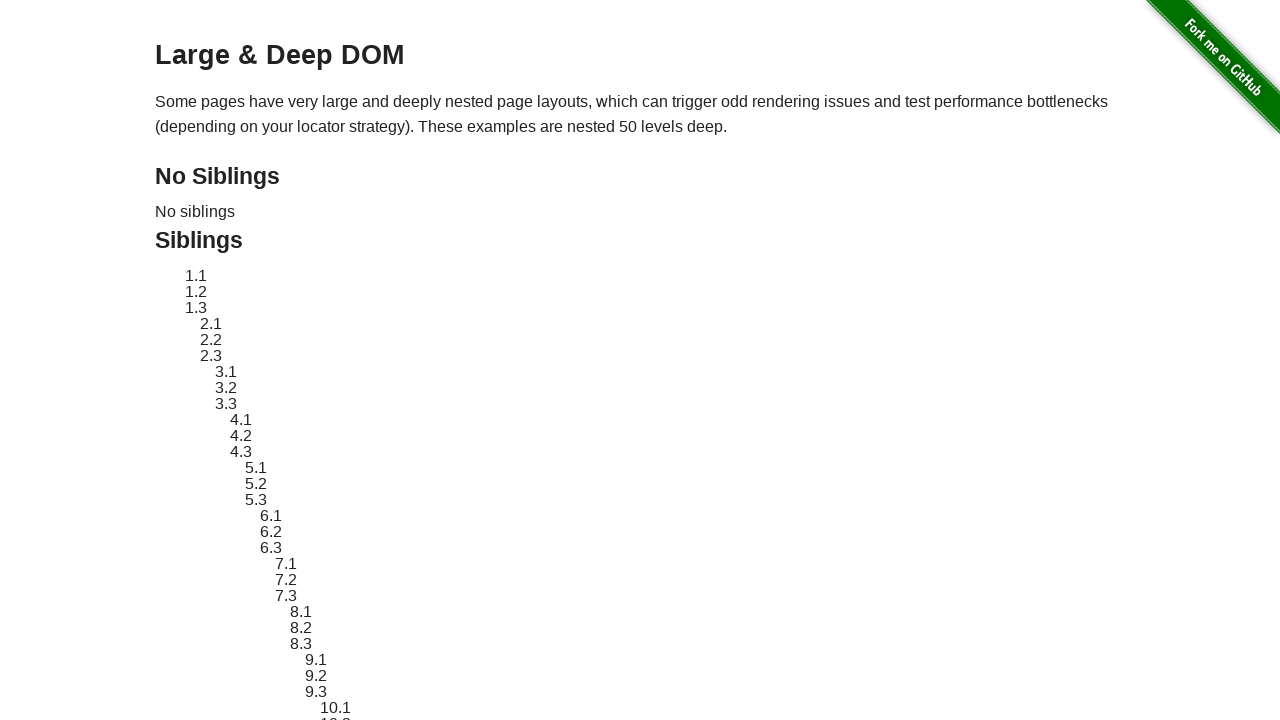

Scrolled page to coordinates (770, 2670) using JavaScript
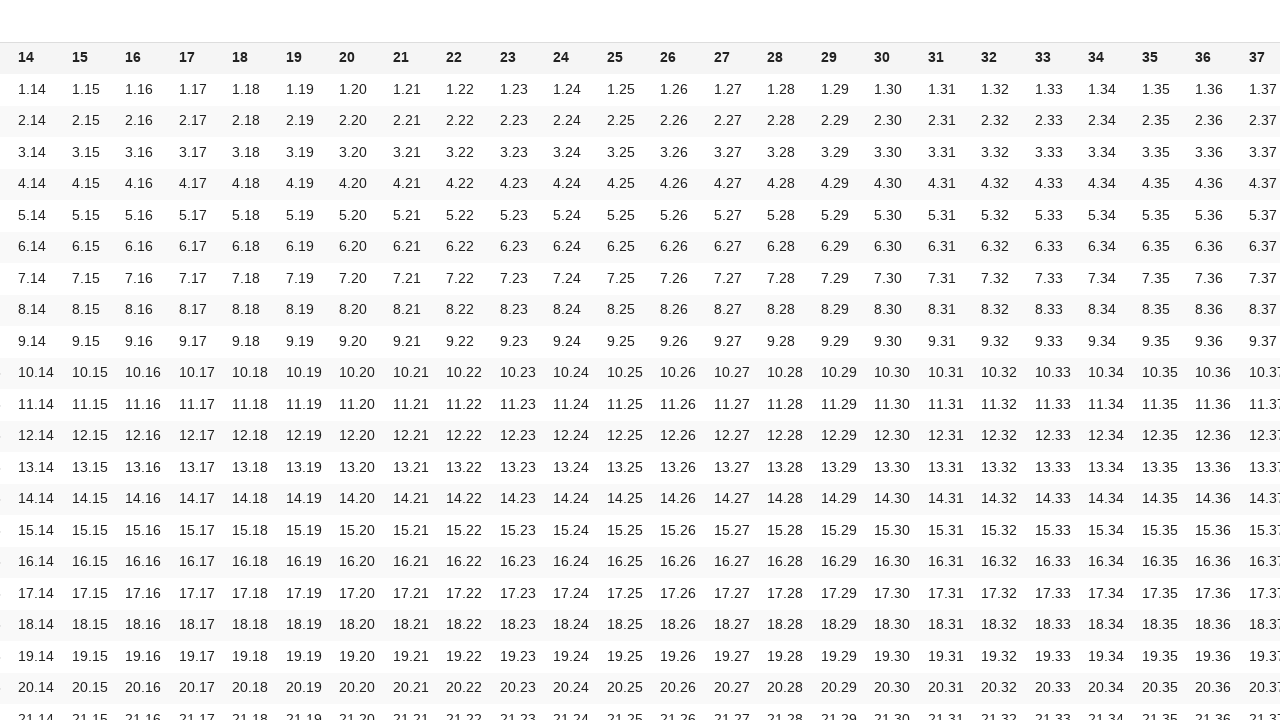

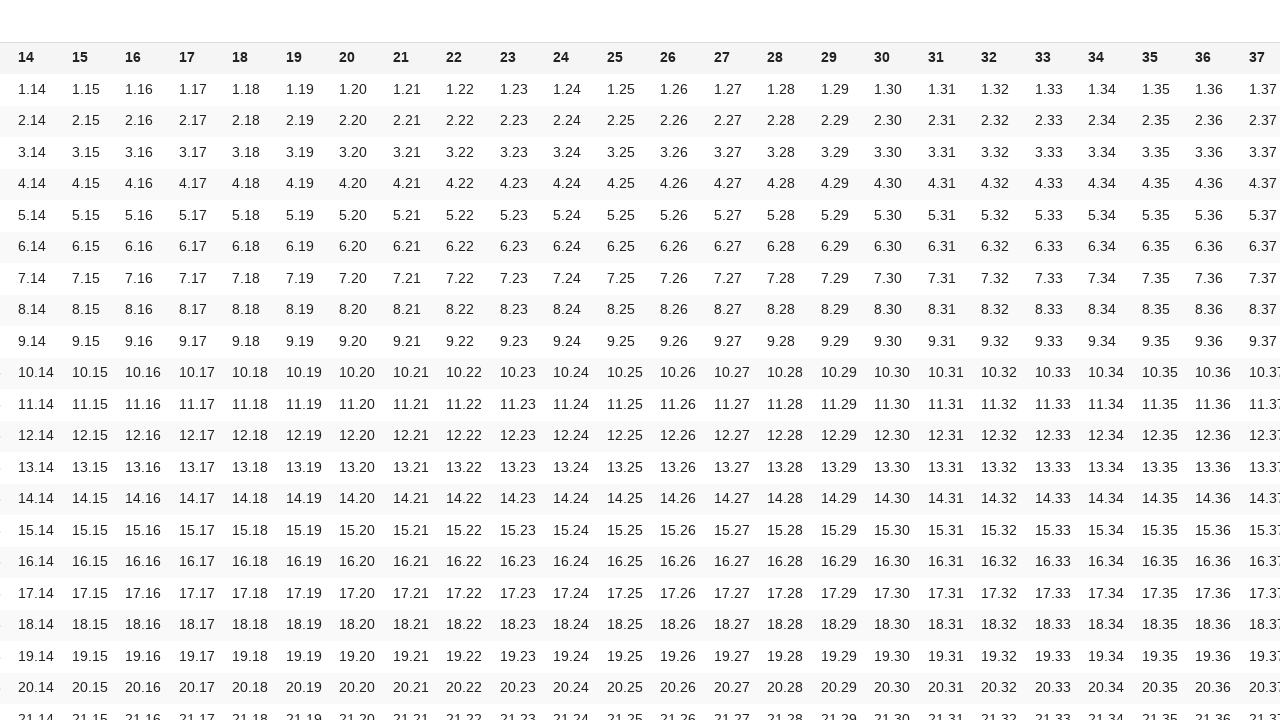